Tests dynamic element addition and removal by clicking buttons to add elements and then removing them

Starting URL: http://the-internet.herokuapp.com/add_remove_elements/

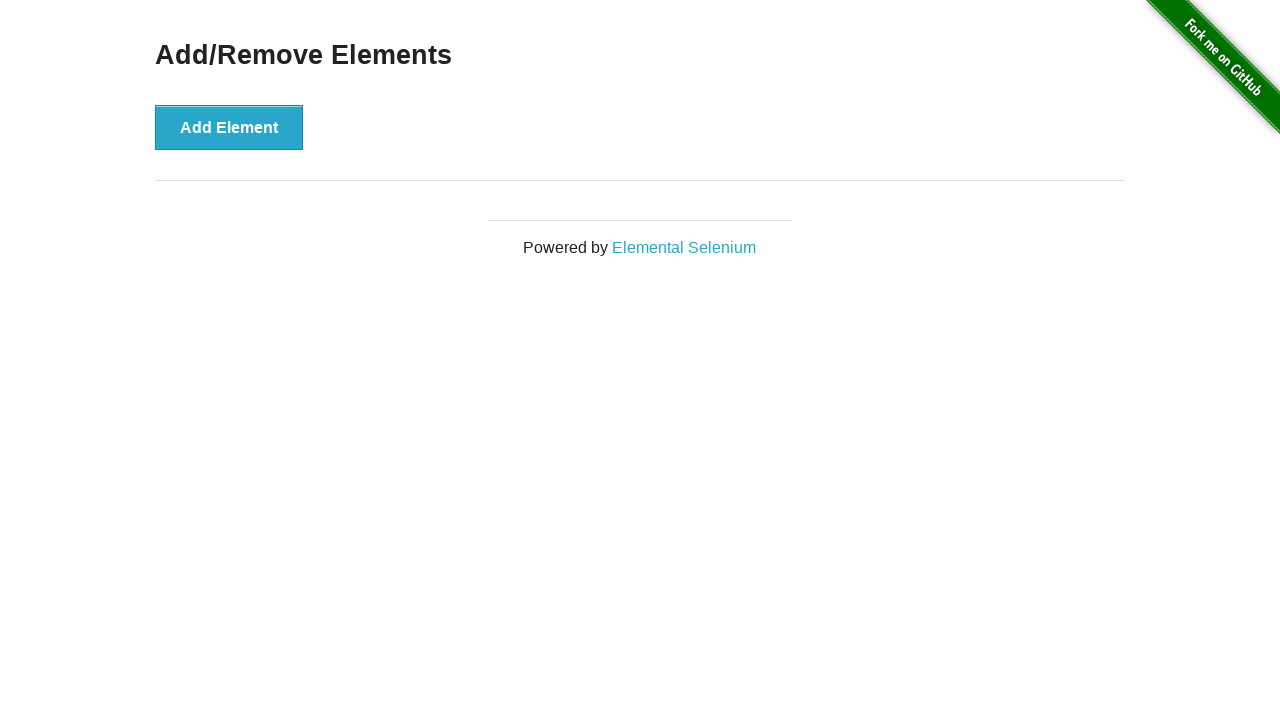

Clicked Add Element button (first time) at (229, 127) on xpath=//*[@id='content']/div/button
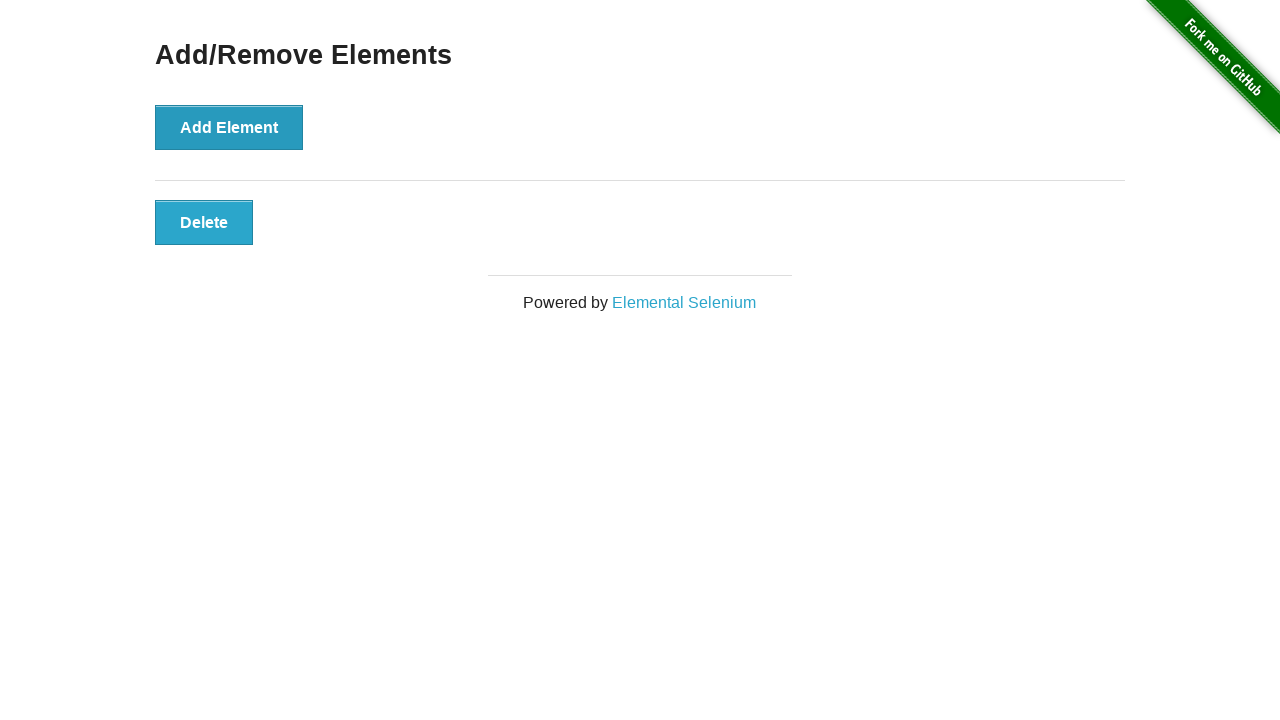

Clicked Add Element button (second time) at (229, 127) on xpath=//*[@id='content']/div/button
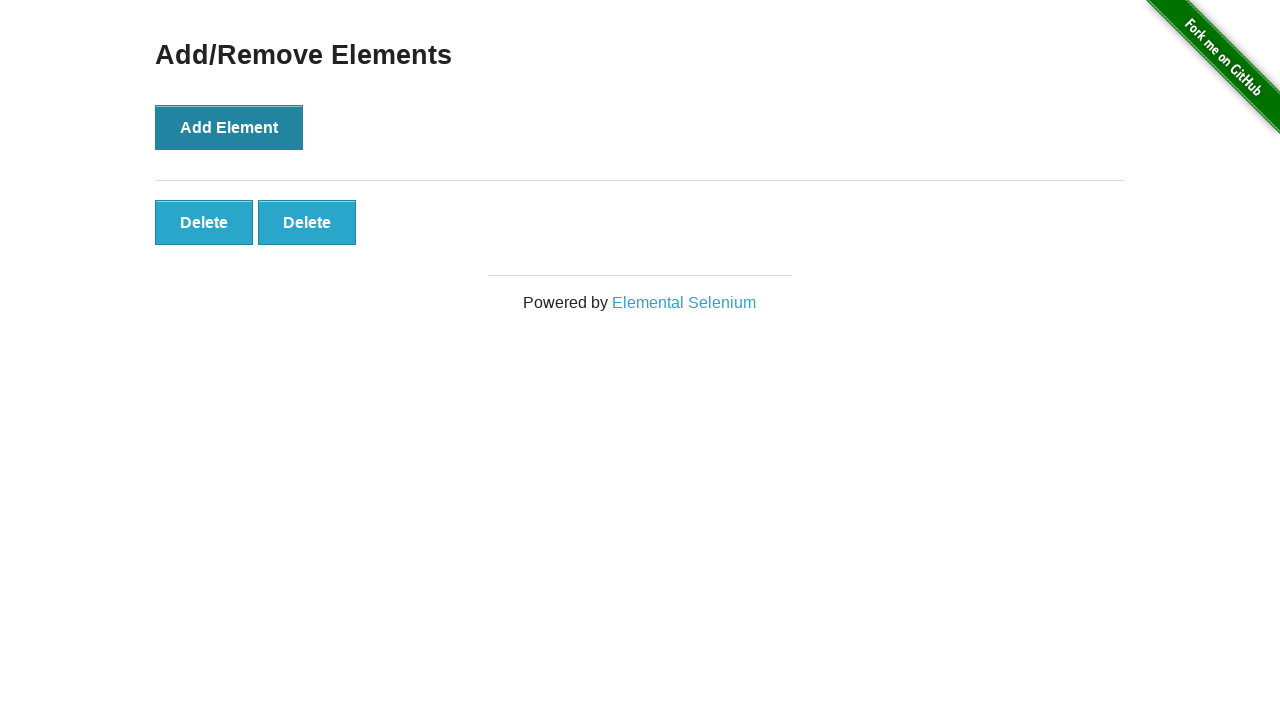

Clicked Remove button for second element at (307, 222) on xpath=//*[@id='elements']/button[2]
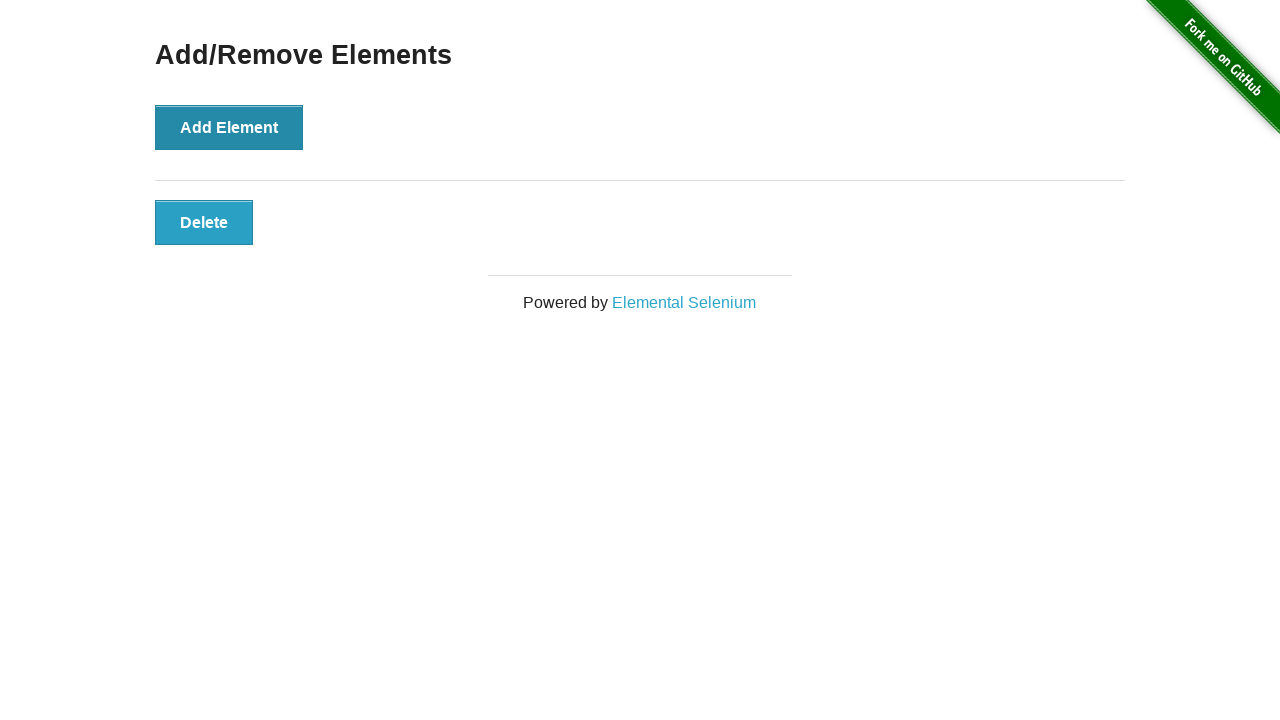

Retrieved all remaining remove buttons
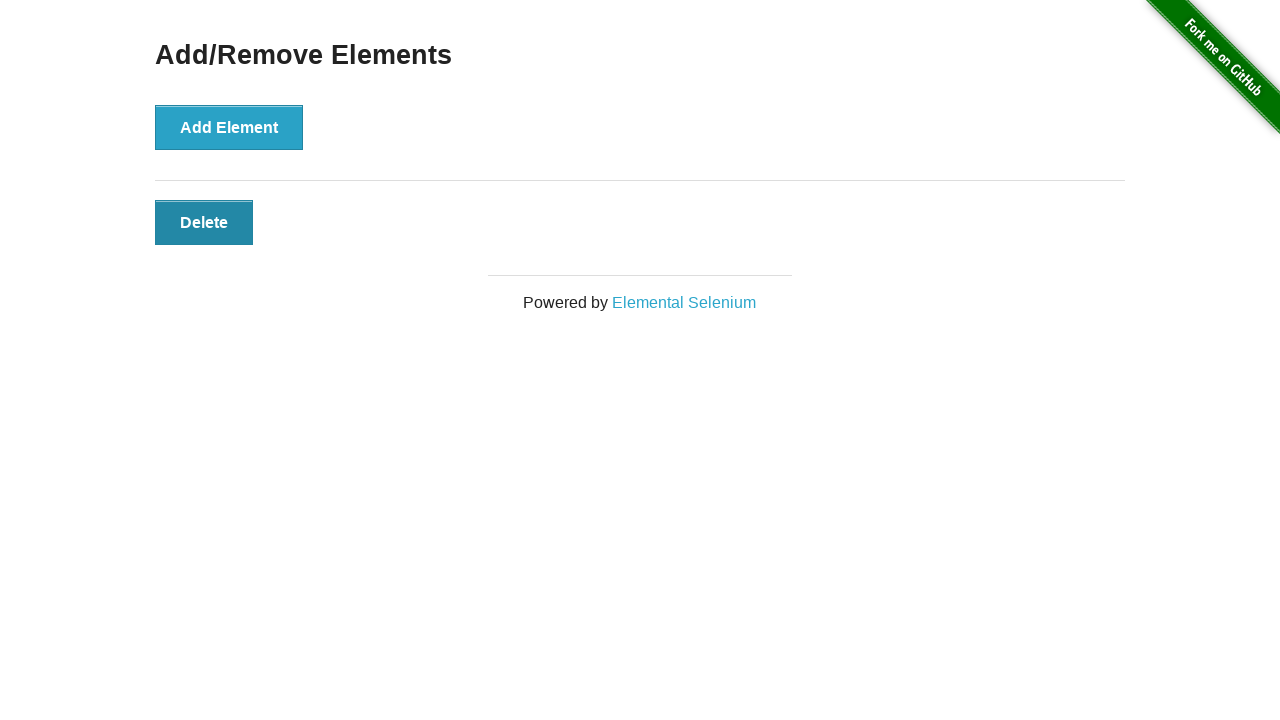

Verified that only one element remains
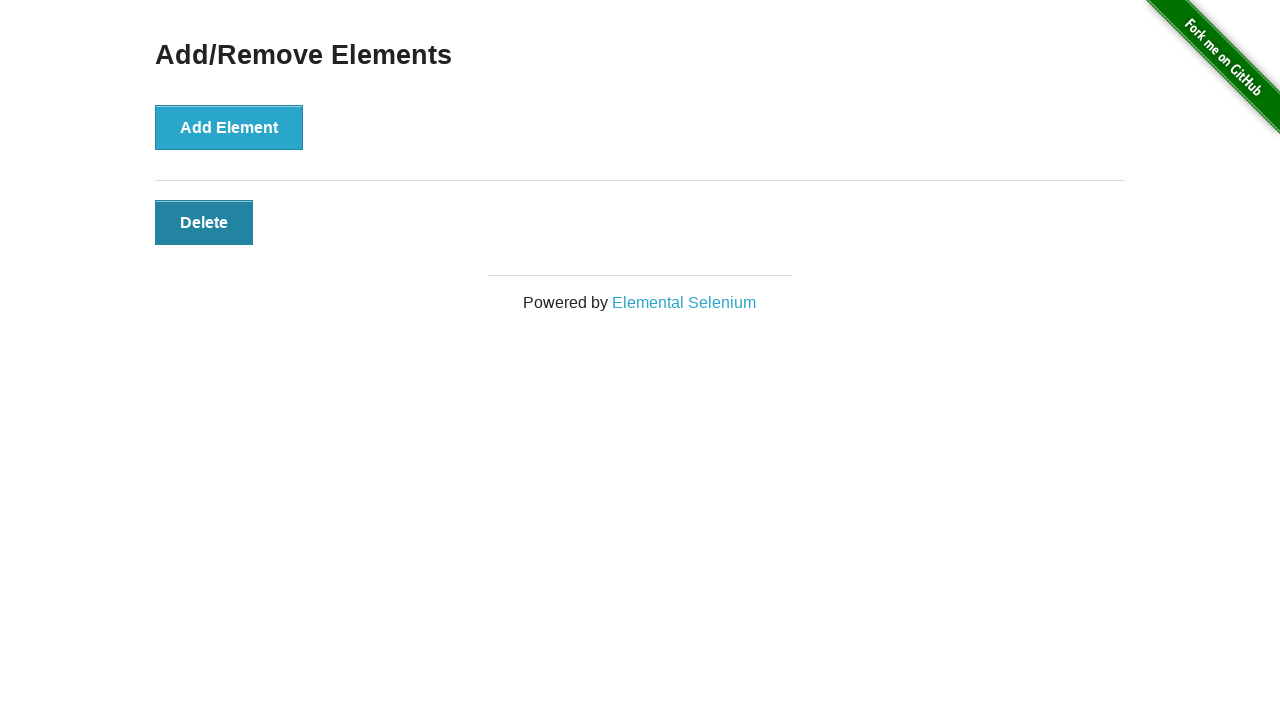

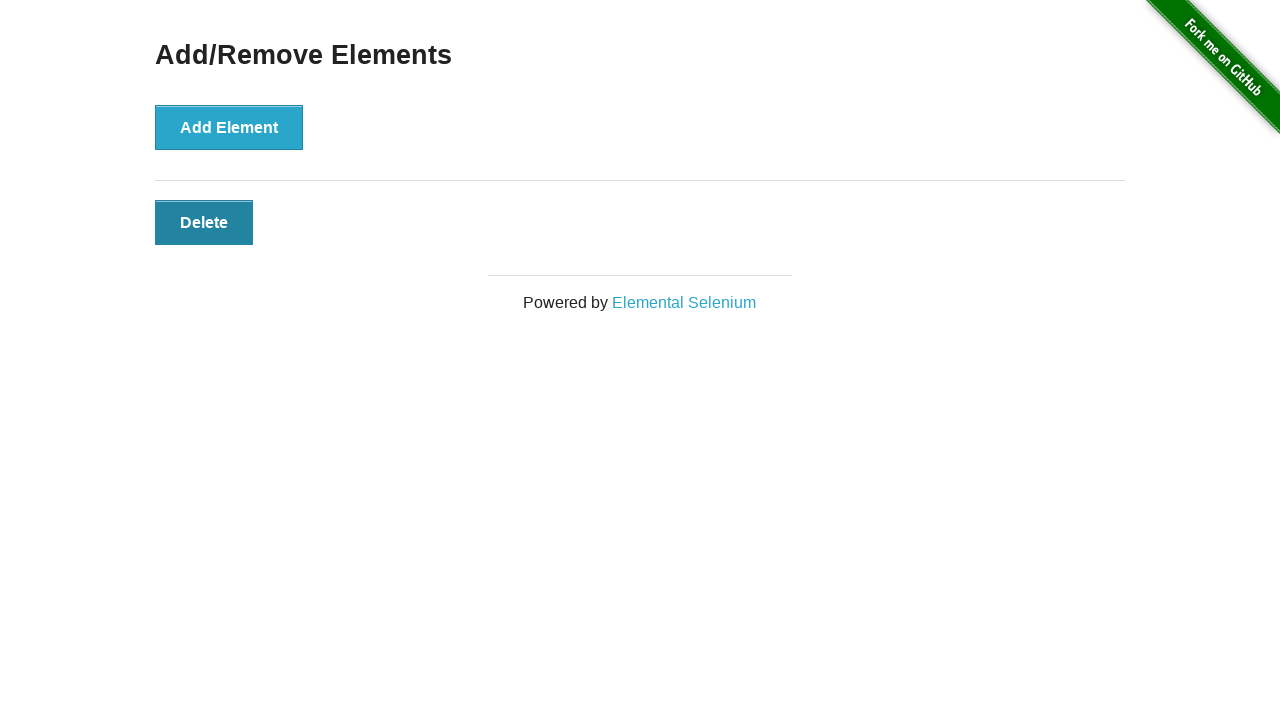